Tests the region selector functionality on sbis.ru by navigating to contacts, changing the region to Kamchatka Krai, and verifying that the partner list updates

Starting URL: https://sbis.ru/

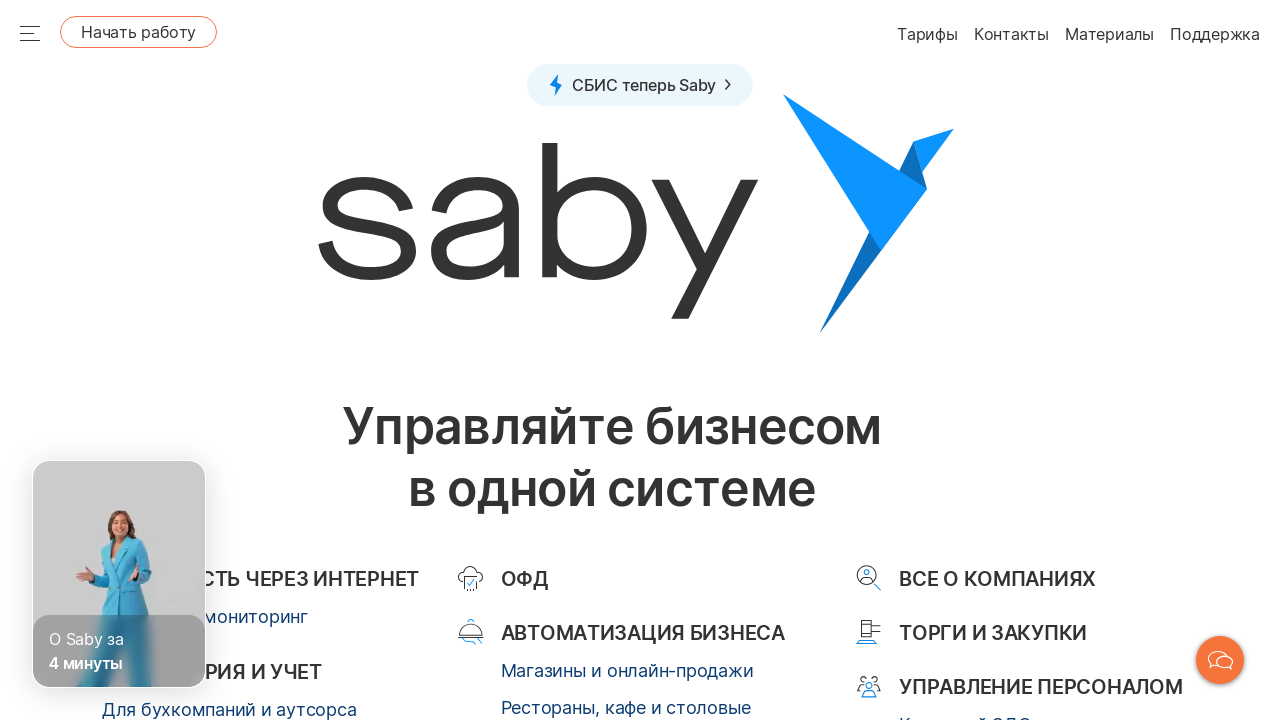

Clicked on contacts button at (972, 360) on a[href='/contacts']
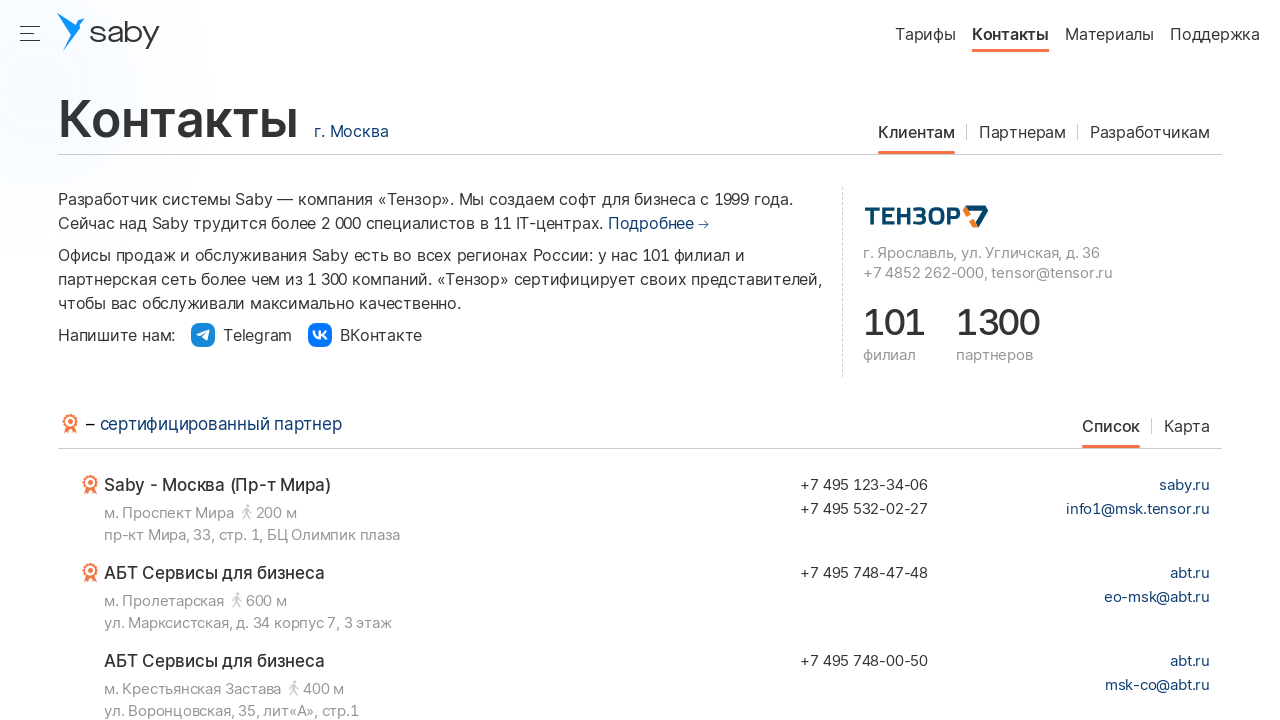

Waited for page to load (networkidle state)
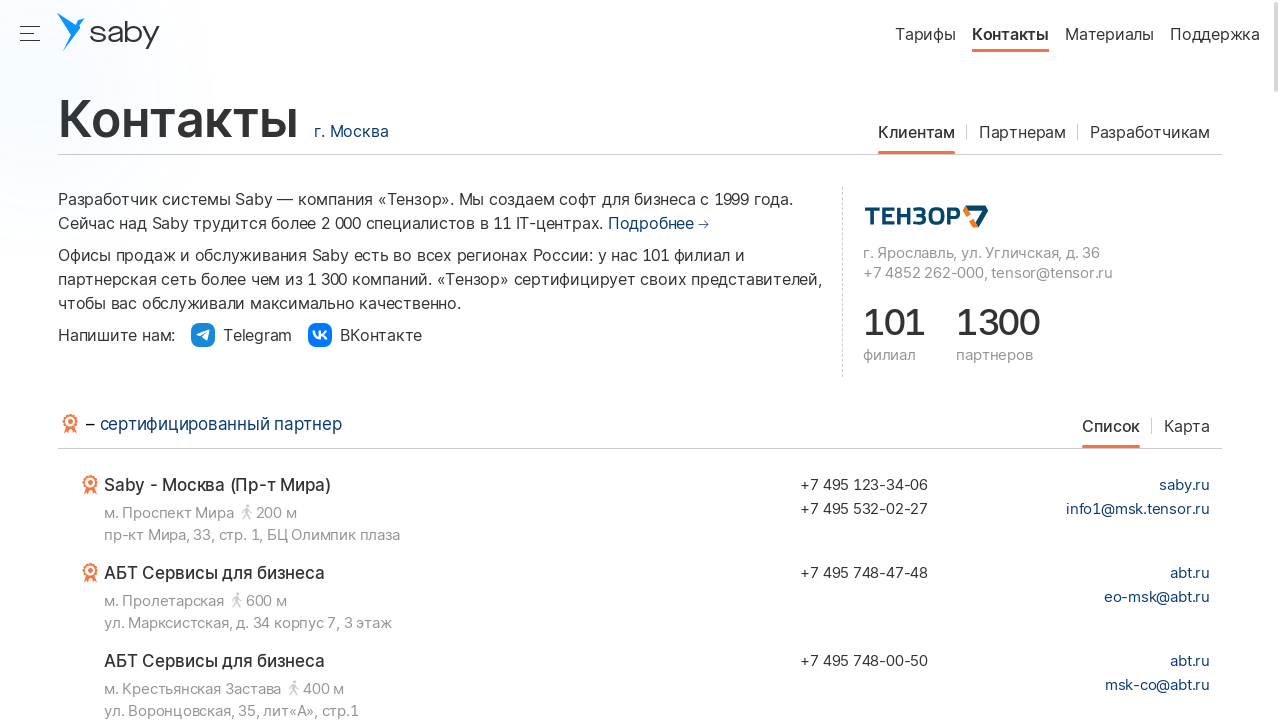

Clicked on region selector to open region chooser at (351, 131) on span[class='sbis_ru-Region-Chooser__text sbis_ru-link']
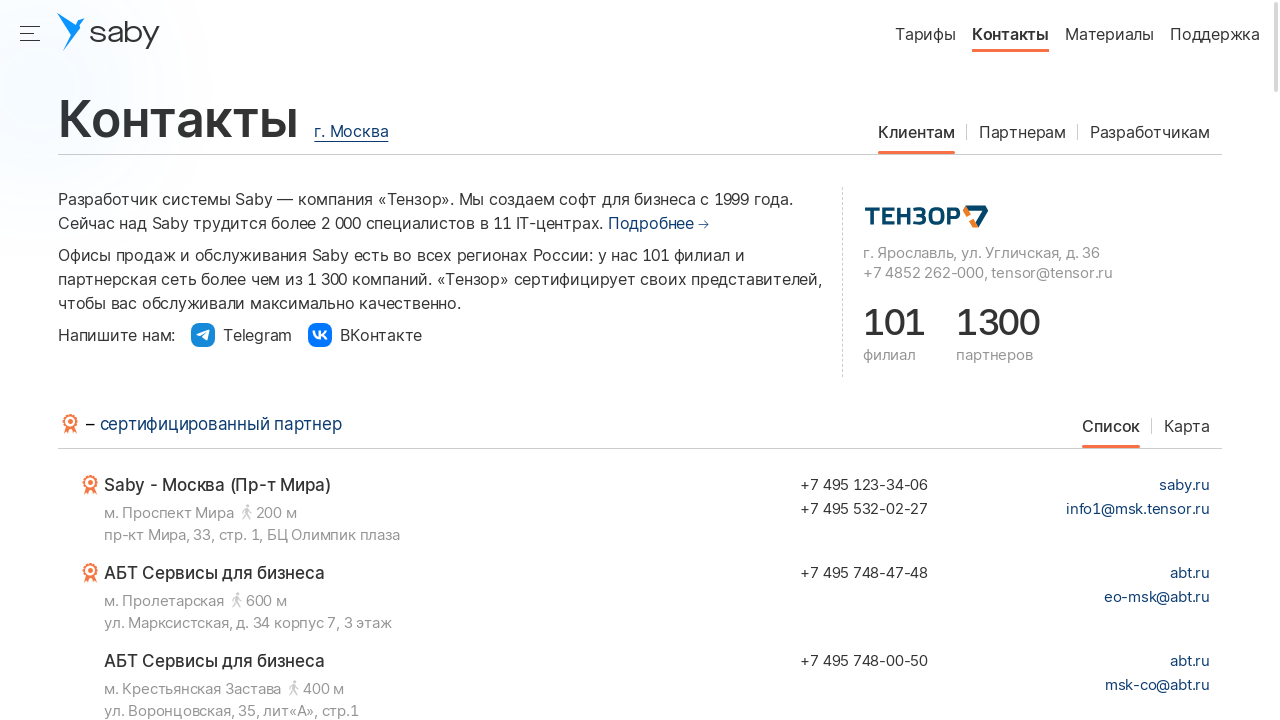

Waited 2 seconds for region chooser to open
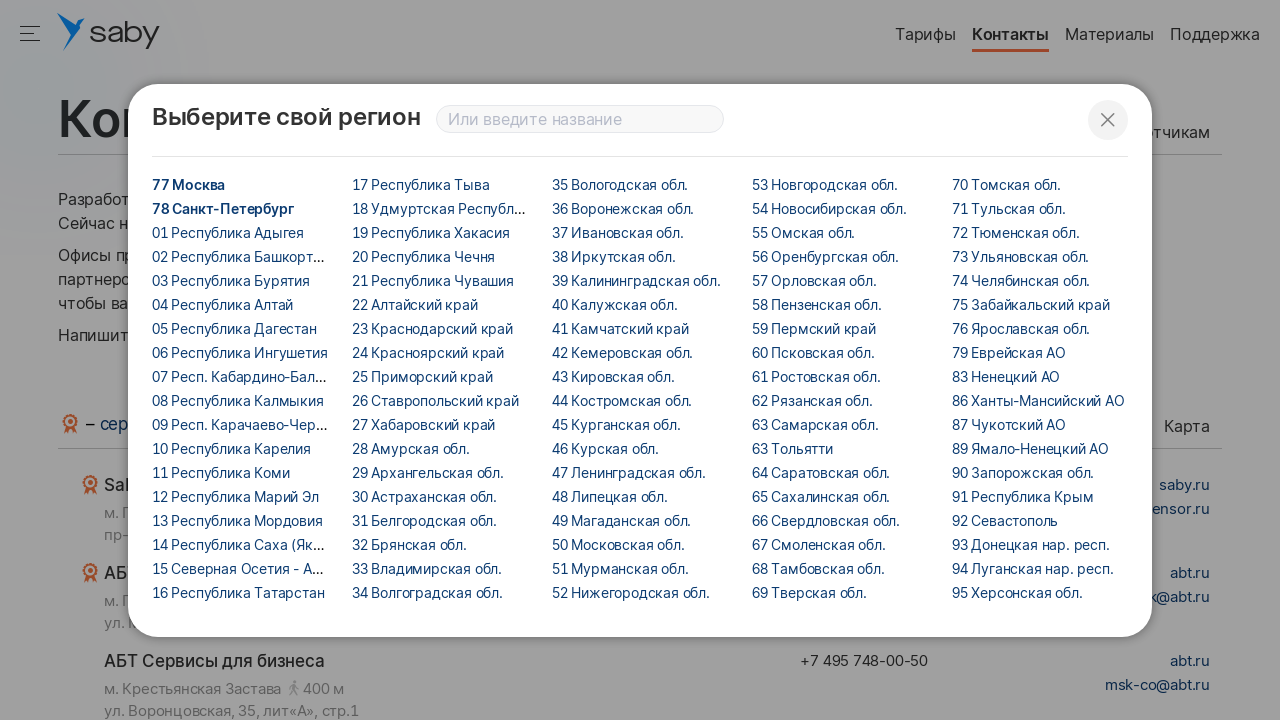

Selected Kamchatka Krai from the region list at (620, 328) on span[title='Камчатский край']
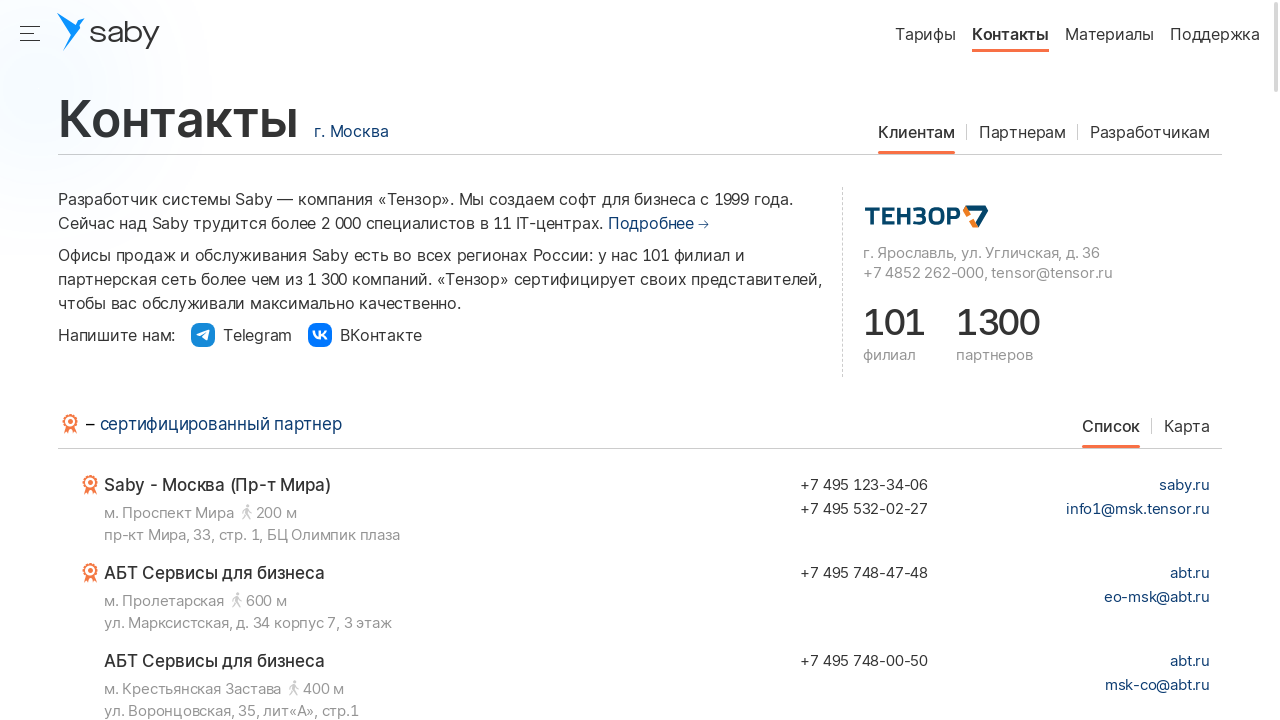

Waited 2 seconds for region change to take effect
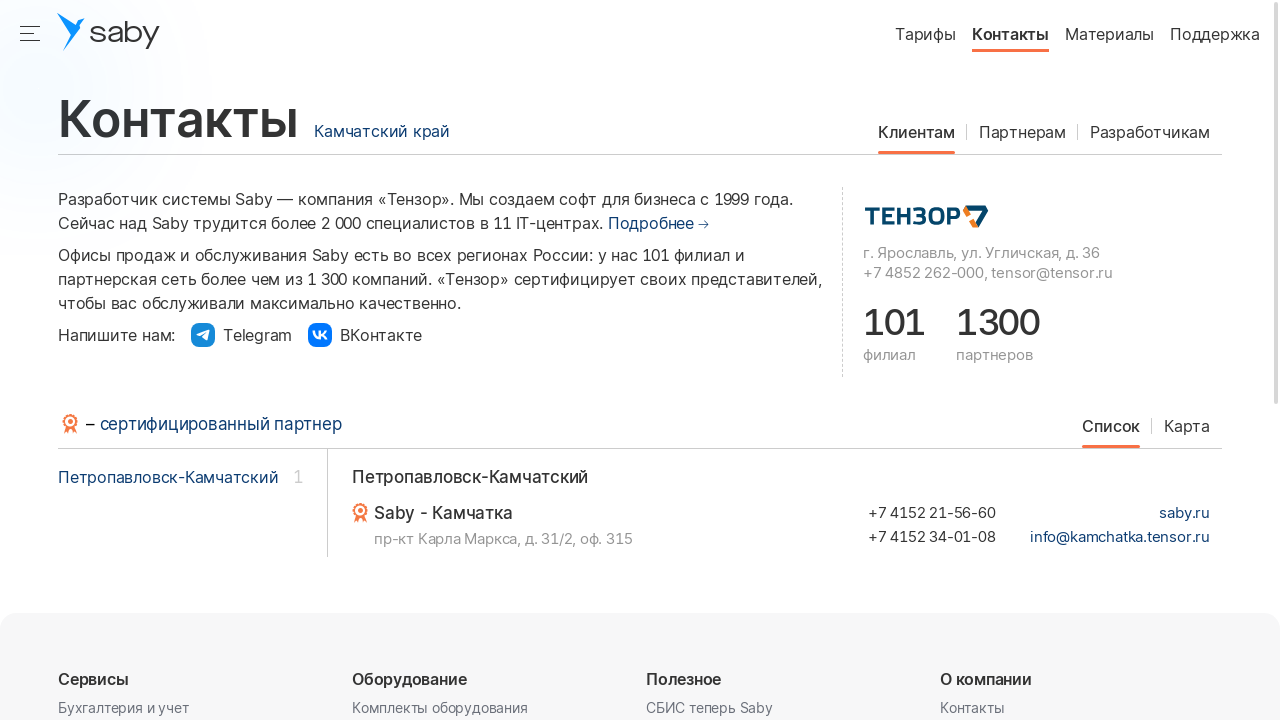

Partners list updated after region change to Kamchatka Krai
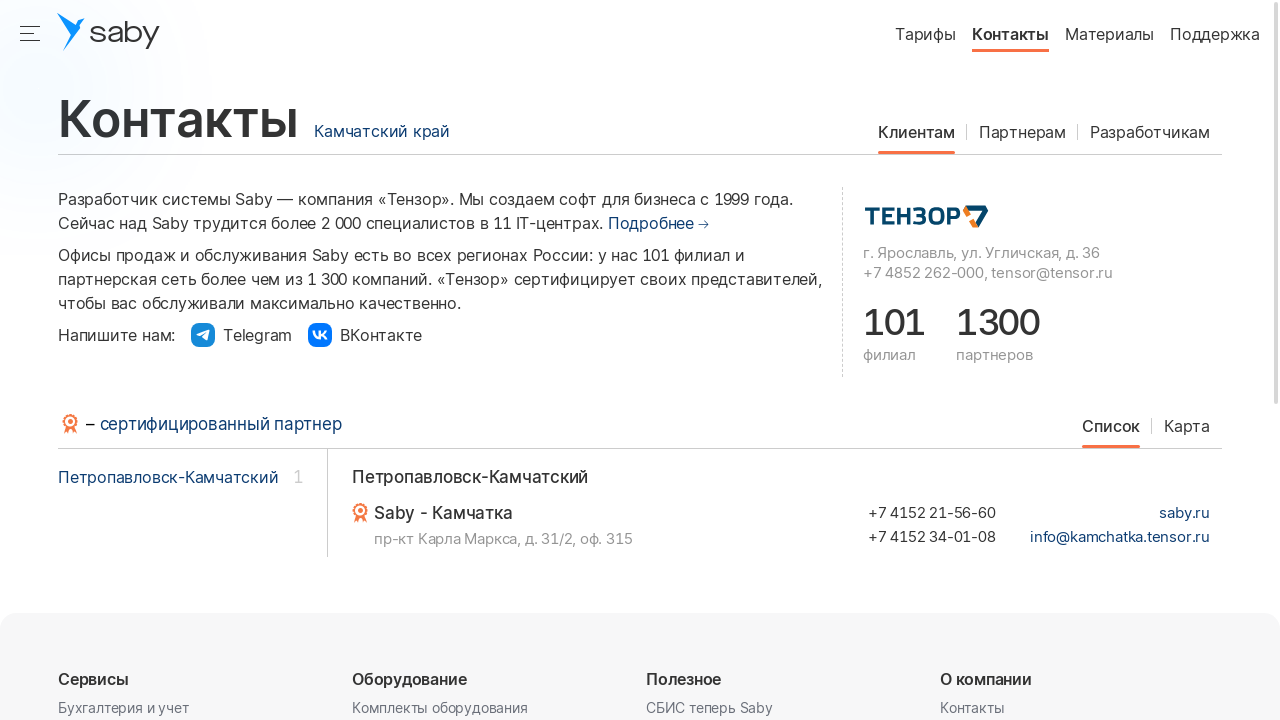

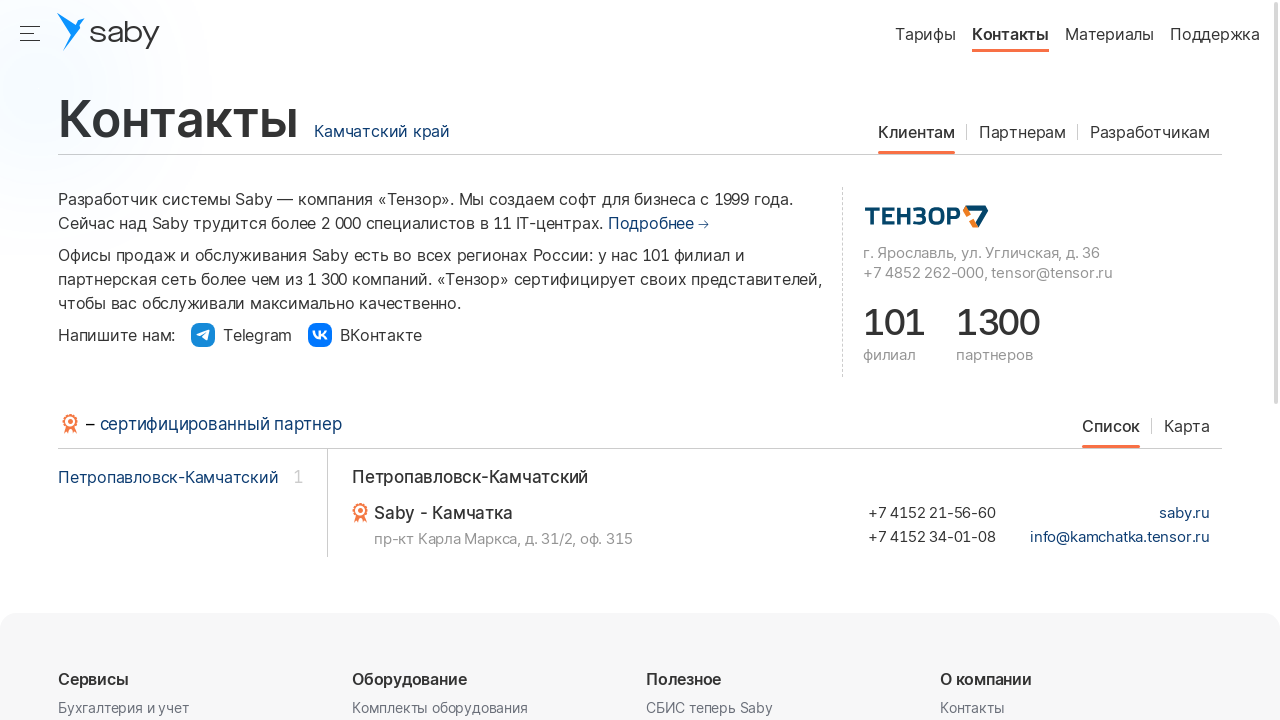